Navigates to Qunar flight search page and clicks on the price calendar

Starting URL: https://flight.qunar.com/site/oneway_list_inter.htm?searchDepartureAirport=%E4%BC%A6%E6%95%A6&searchArrivalAirport=%E4%B8%8A%E6%B5%B7&searchDepartureTime=2022-07-25

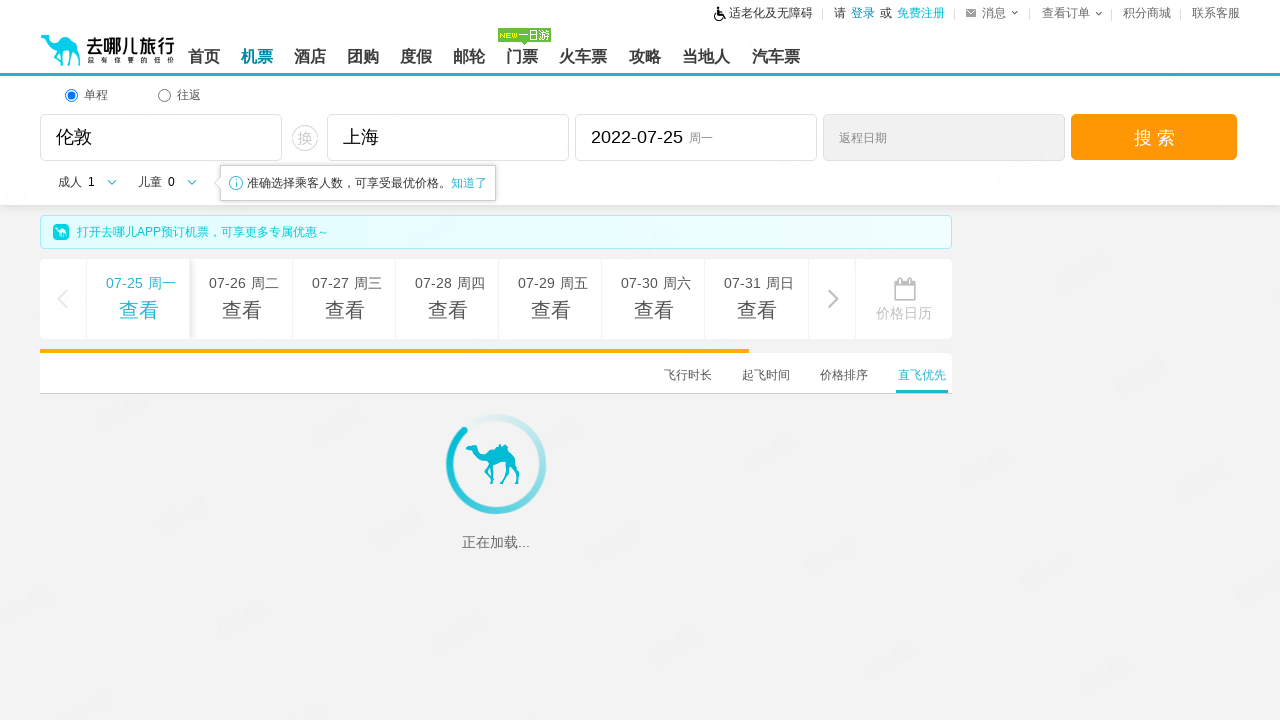

Clicked on the price calendar button at (904, 299) on .price-calendar
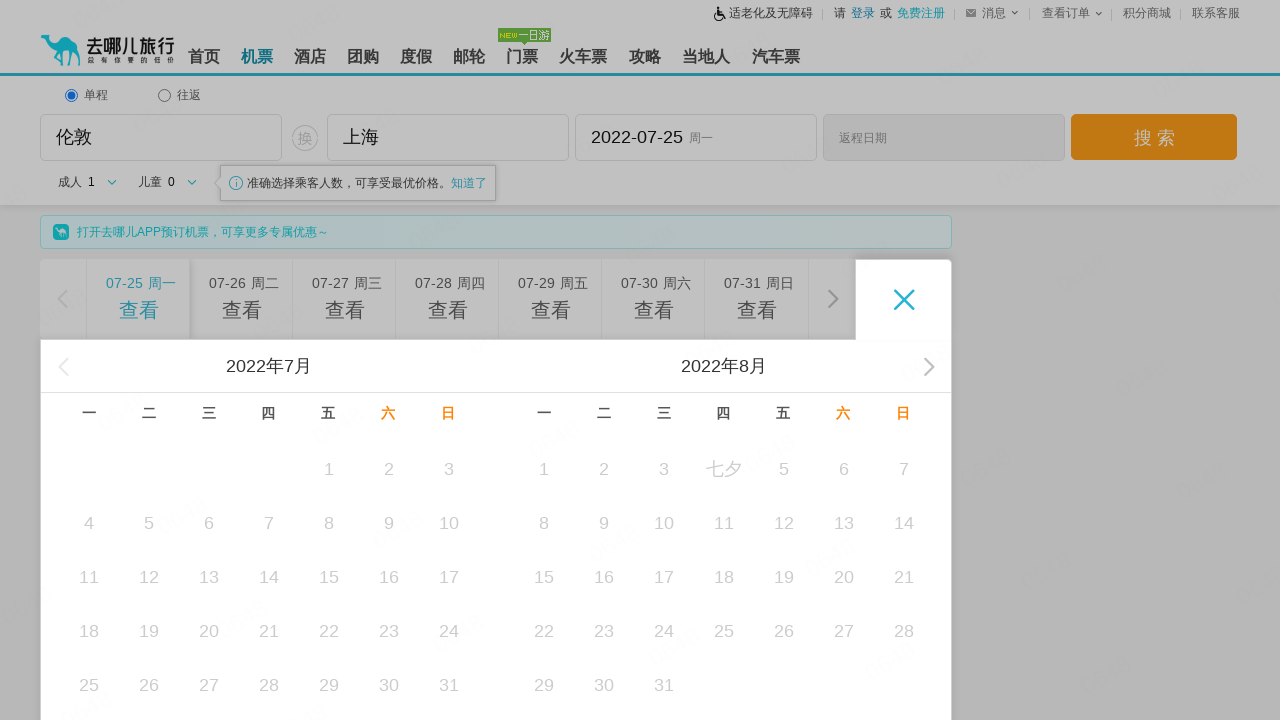

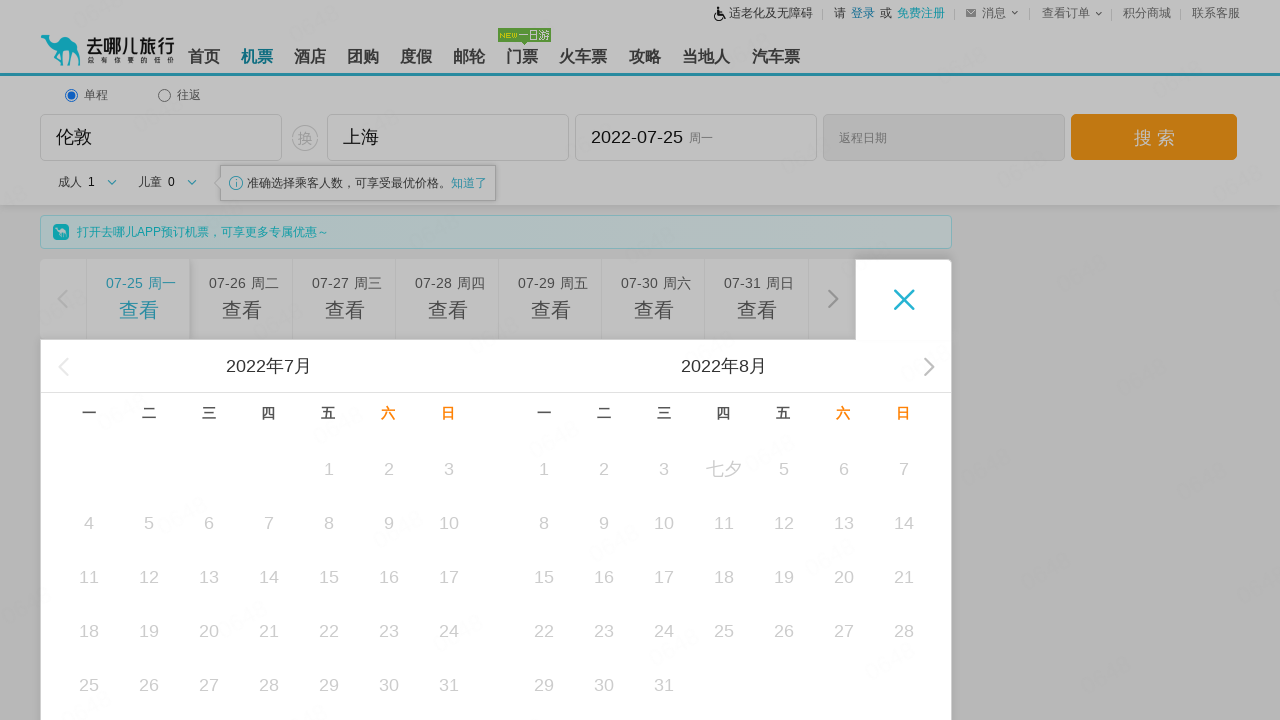